Tests drag-and-drop functionality by dragging a football element to two different drop zones using click-and-hold and drag-and-drop methods

Starting URL: https://training-support.net/webelements/drag-drop

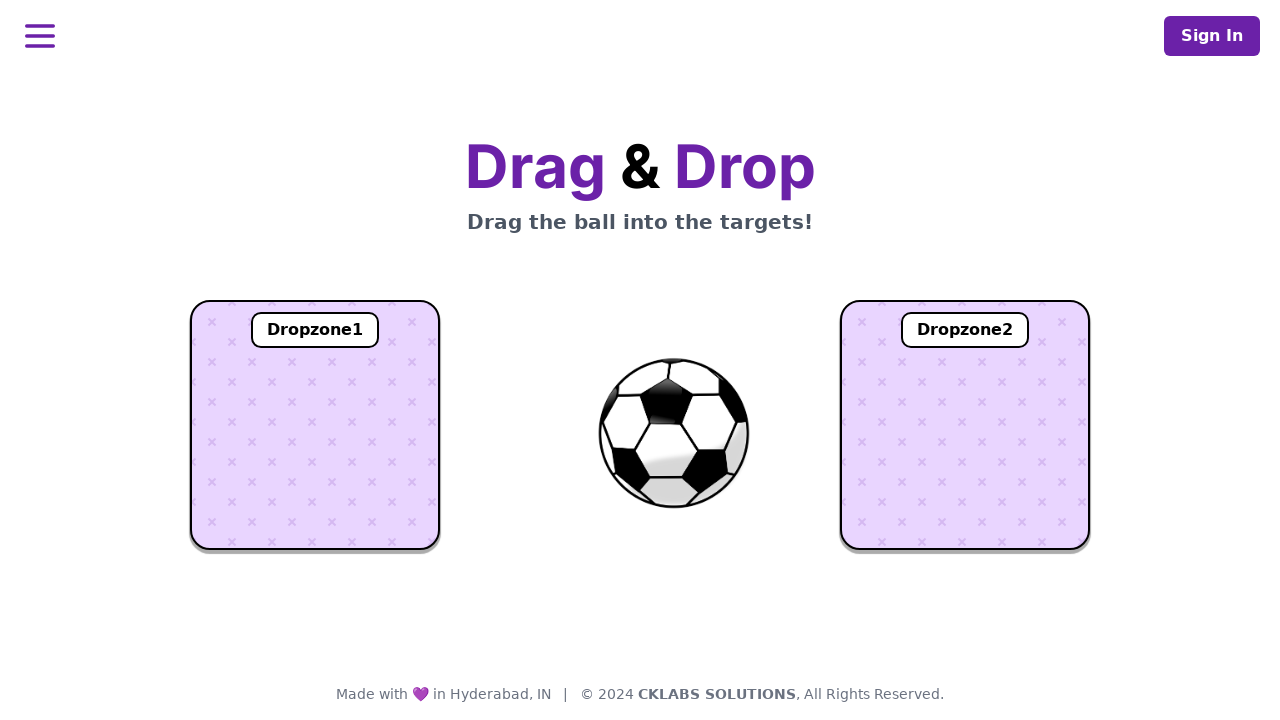

Located the draggable football element
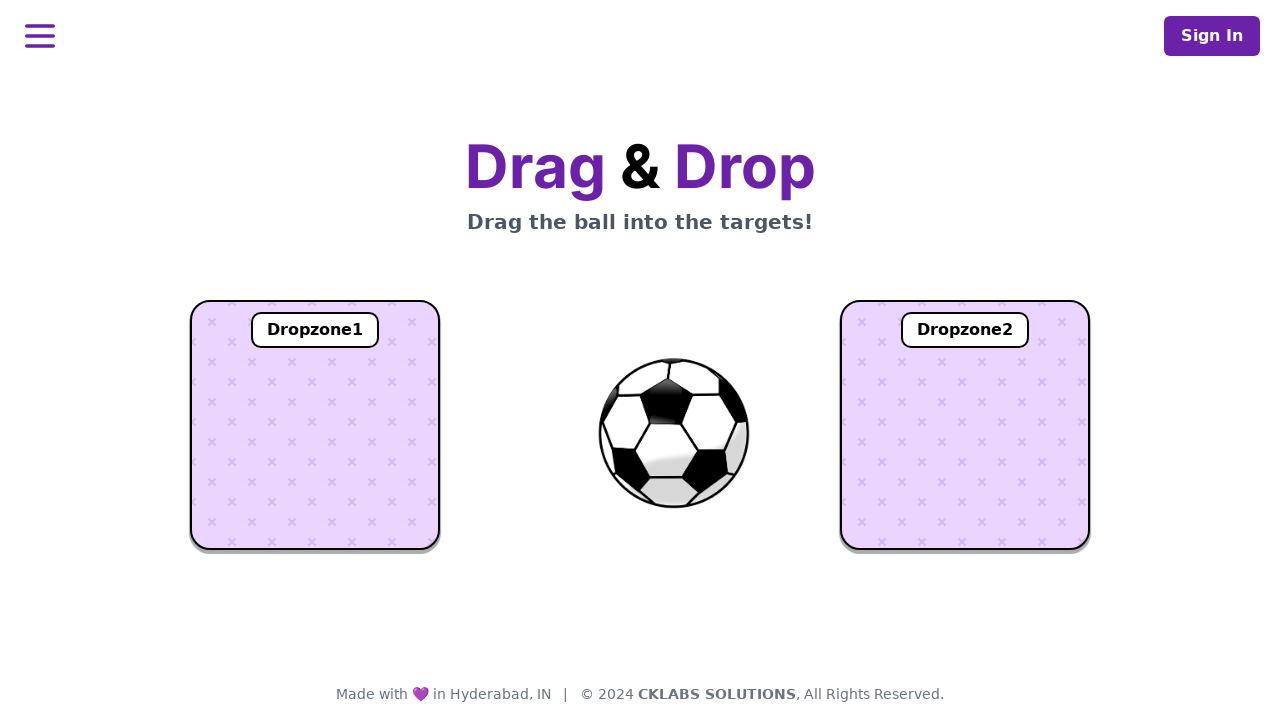

Located the first drop zone
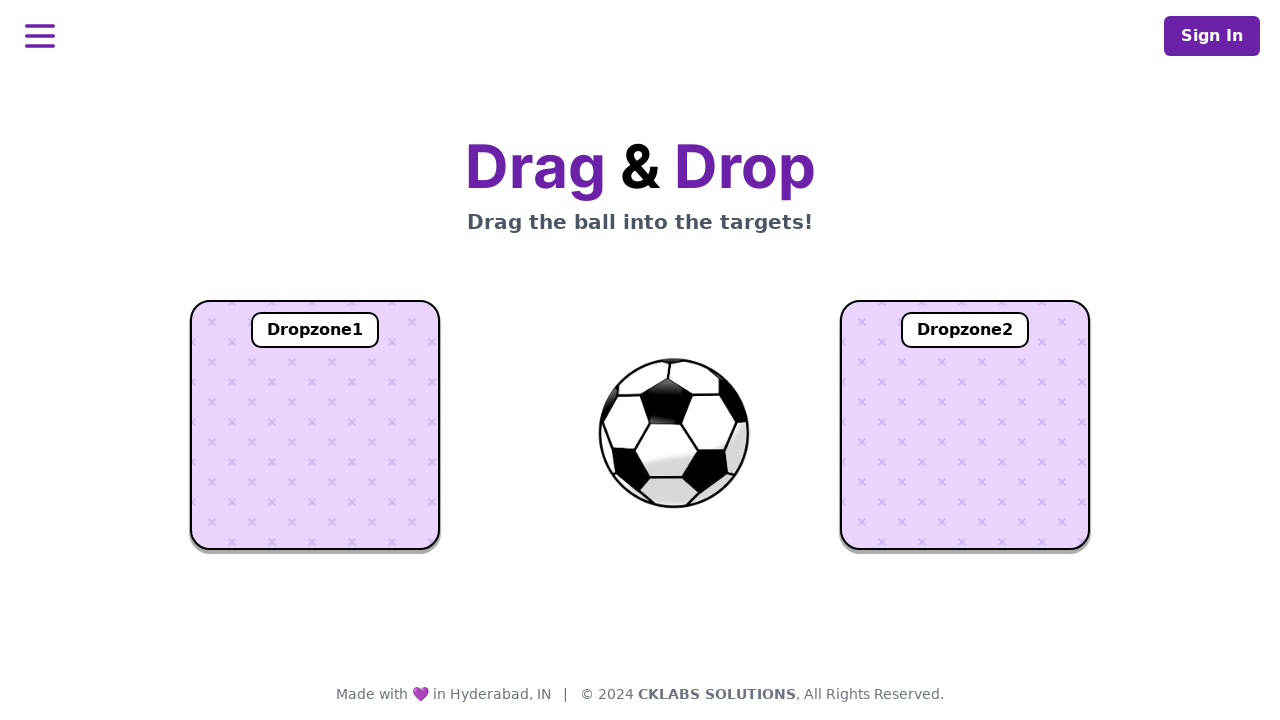

Located the second drop zone
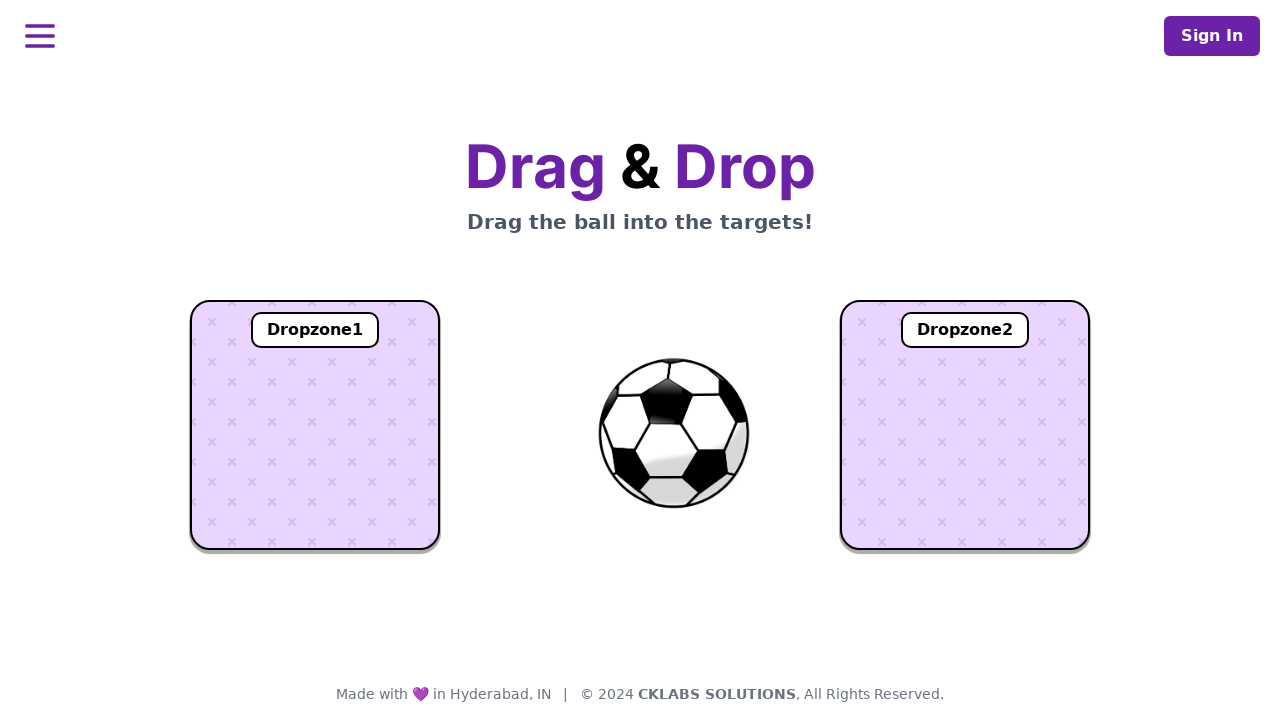

Dragged football element to the first drop zone at (315, 425)
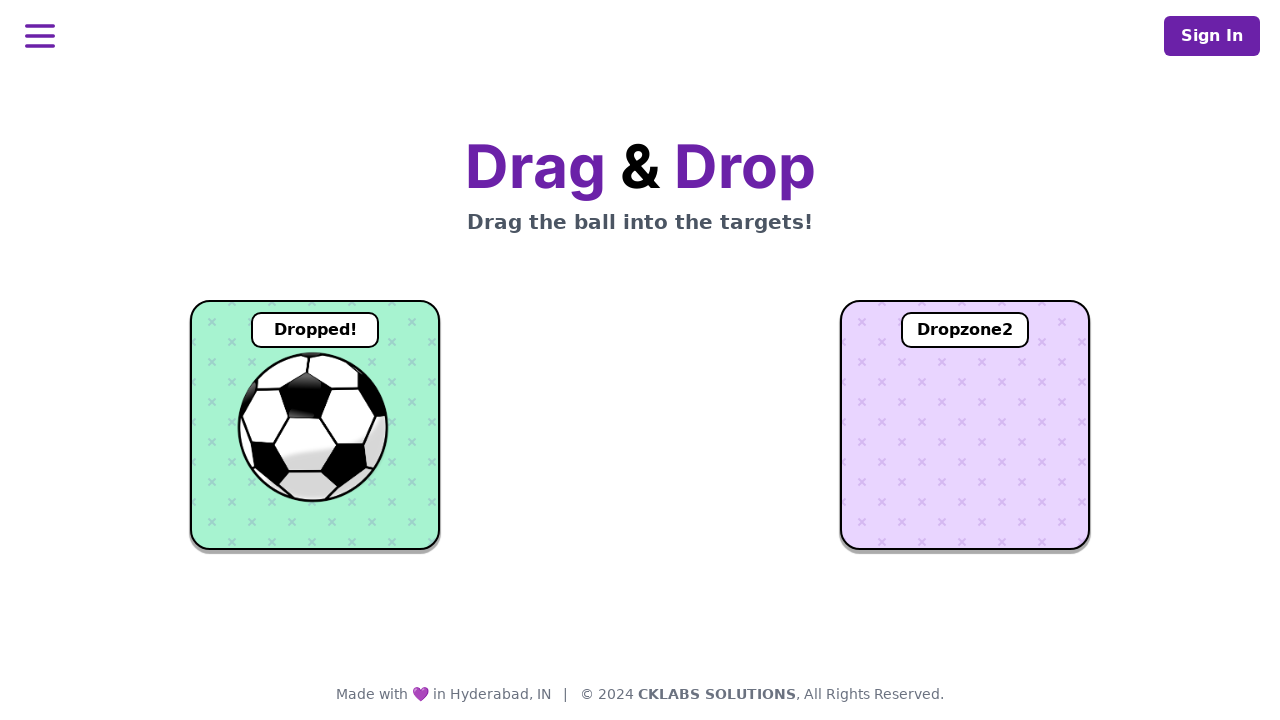

Verified football was successfully dropped in the first drop zone
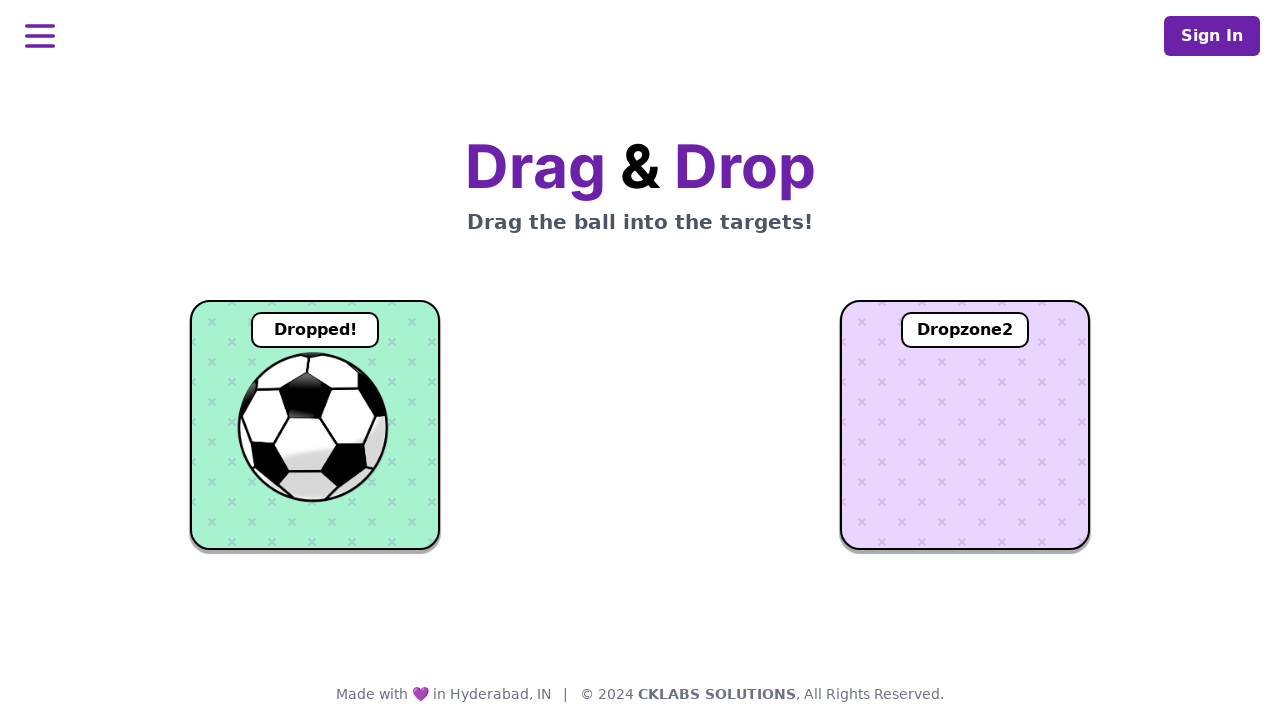

Dragged football element to the second drop zone at (965, 425)
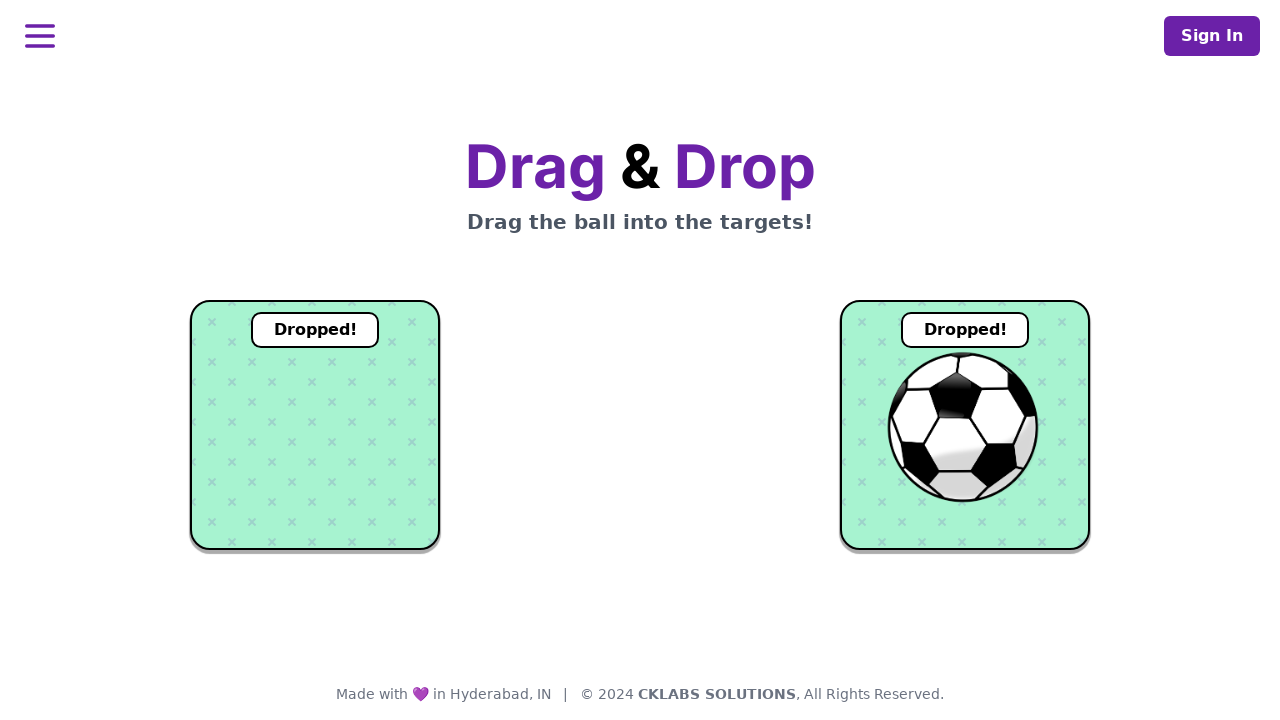

Verified football was successfully dropped in the second drop zone
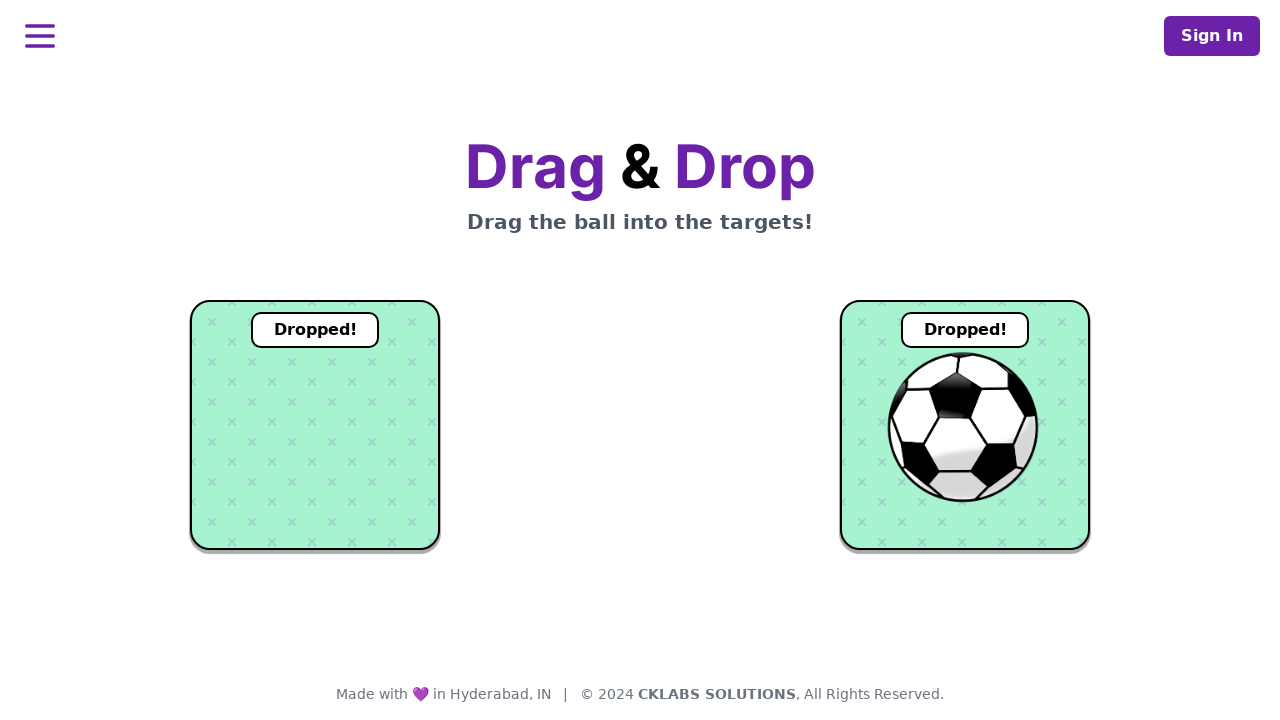

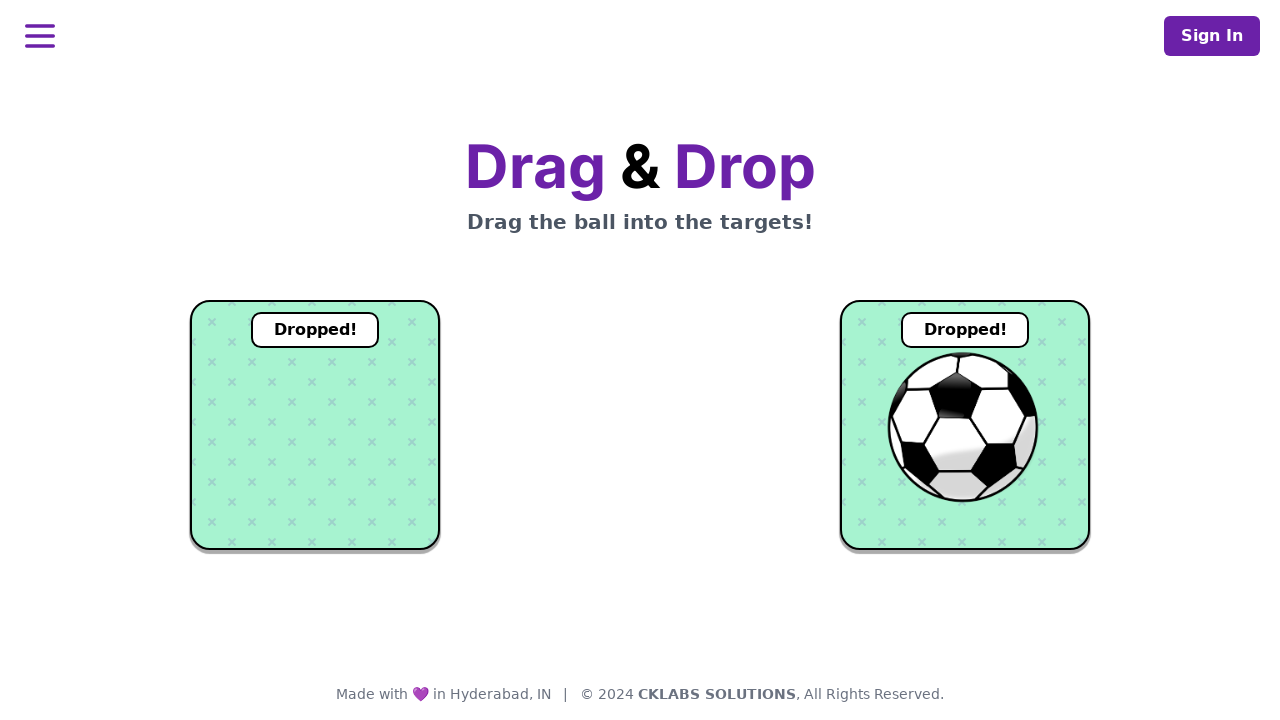